Tests that the Meesho homepage has the correct page title

Starting URL: https://www.meesho.com

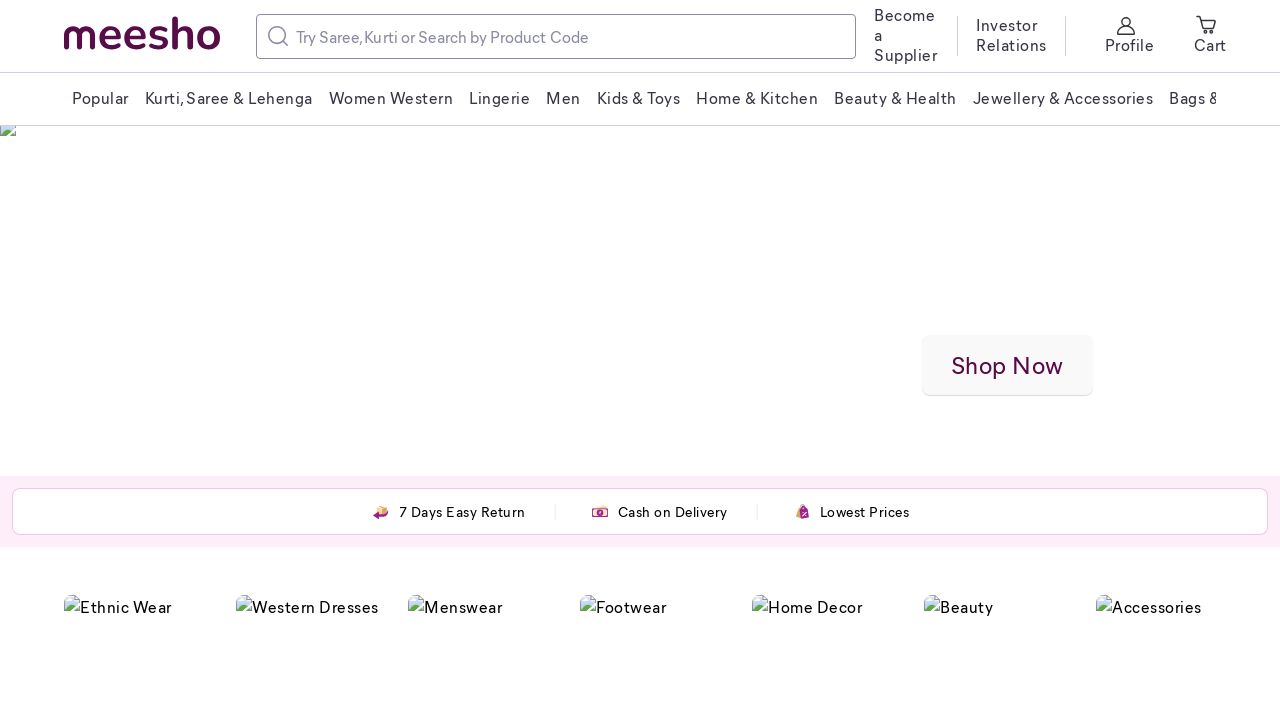

Navigated to Meesho homepage
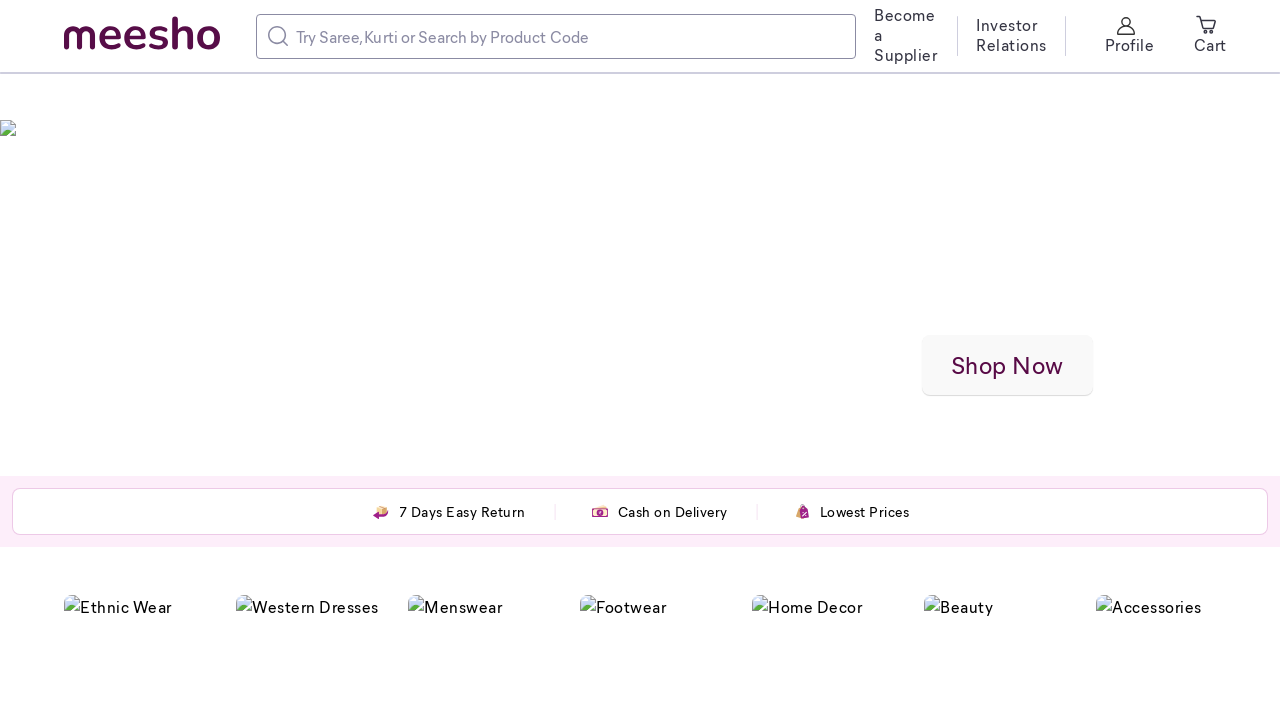

Verified page title is correct: 'Online Shopping Site for Fashion, Electronics, Home & More | Meesho'
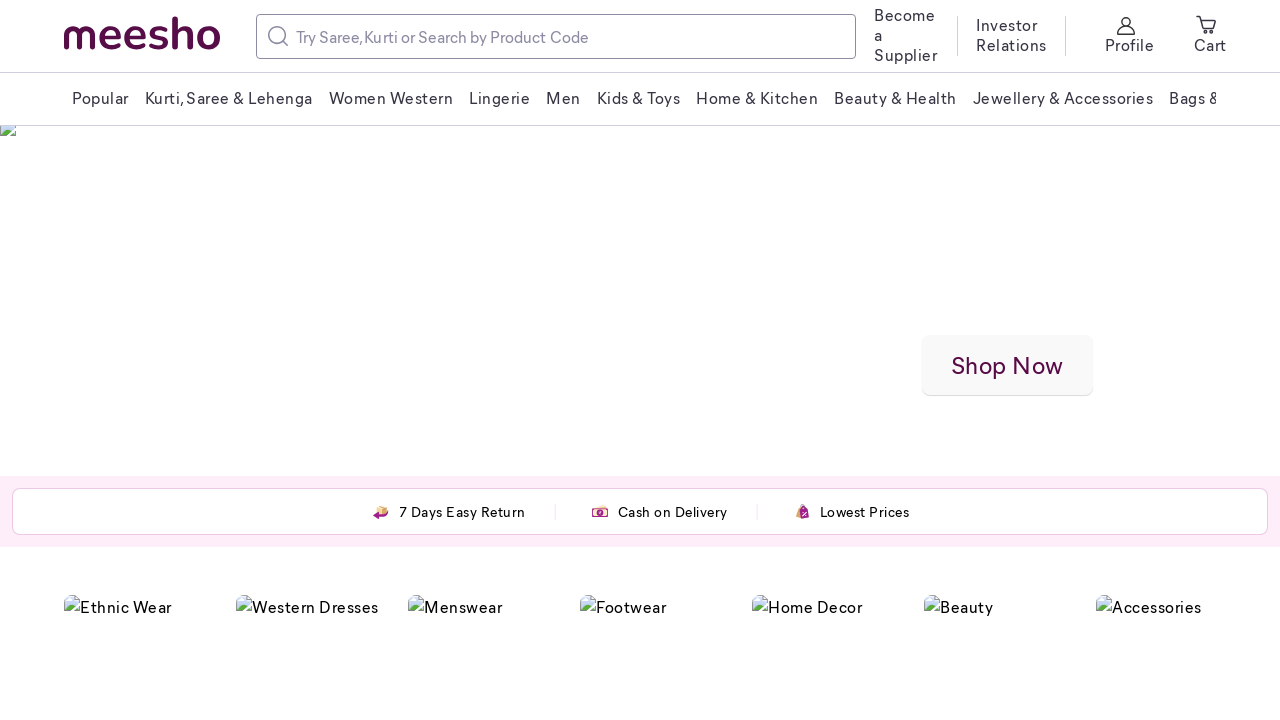

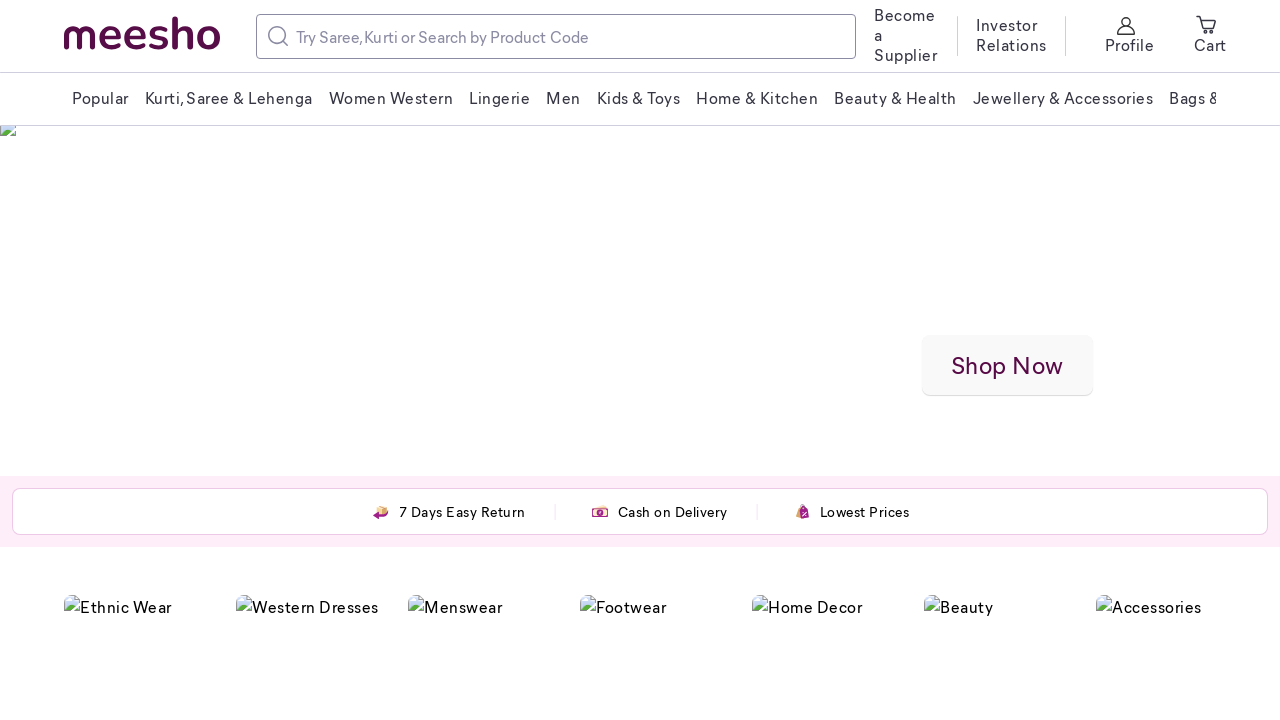